Tests the Hebrew crossword puzzle generator by filling in word definitions, clicking the build button, and then clicking the create link button to generate a crossword puzzle.

Starting URL: https://geek.co.il/~mooffie/crossword/

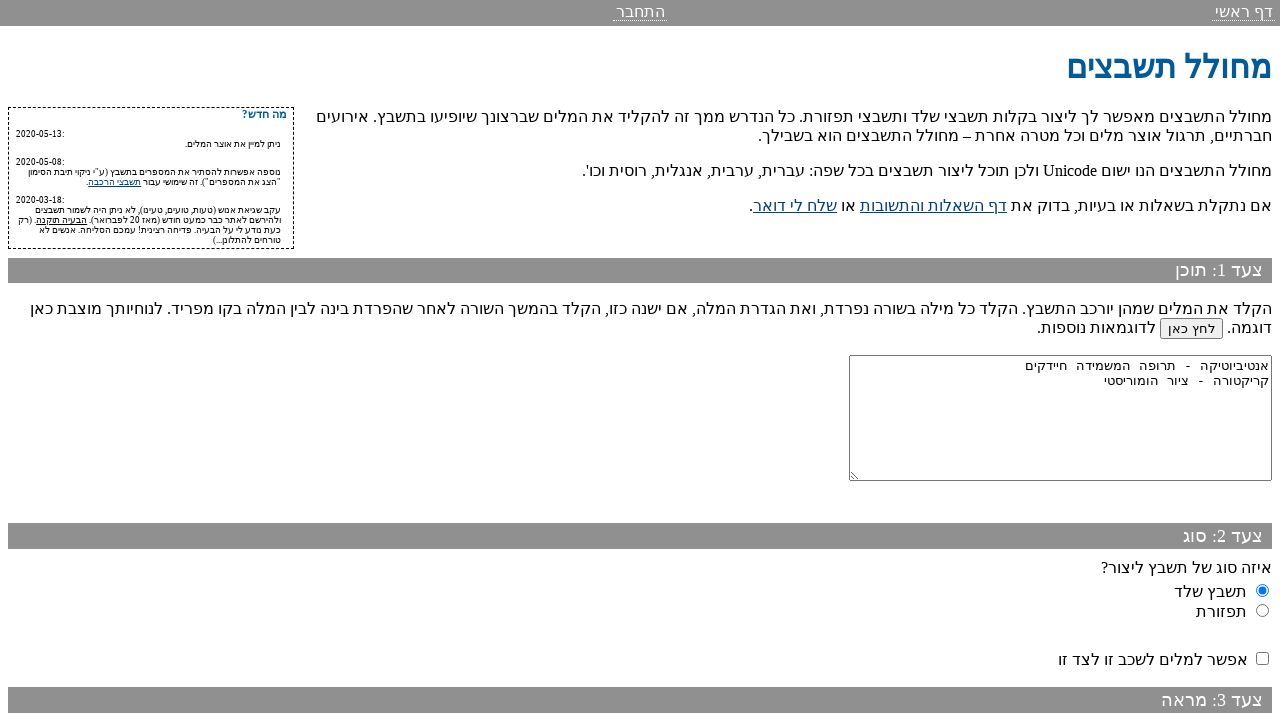

Selected all text in the Hebrew crossword definitions area on internal:text="\u05d0\u05e0\u05d8\u05d9\u05d1\u05d9\u05d5\u05d8\u05d9\u05e7\u05d
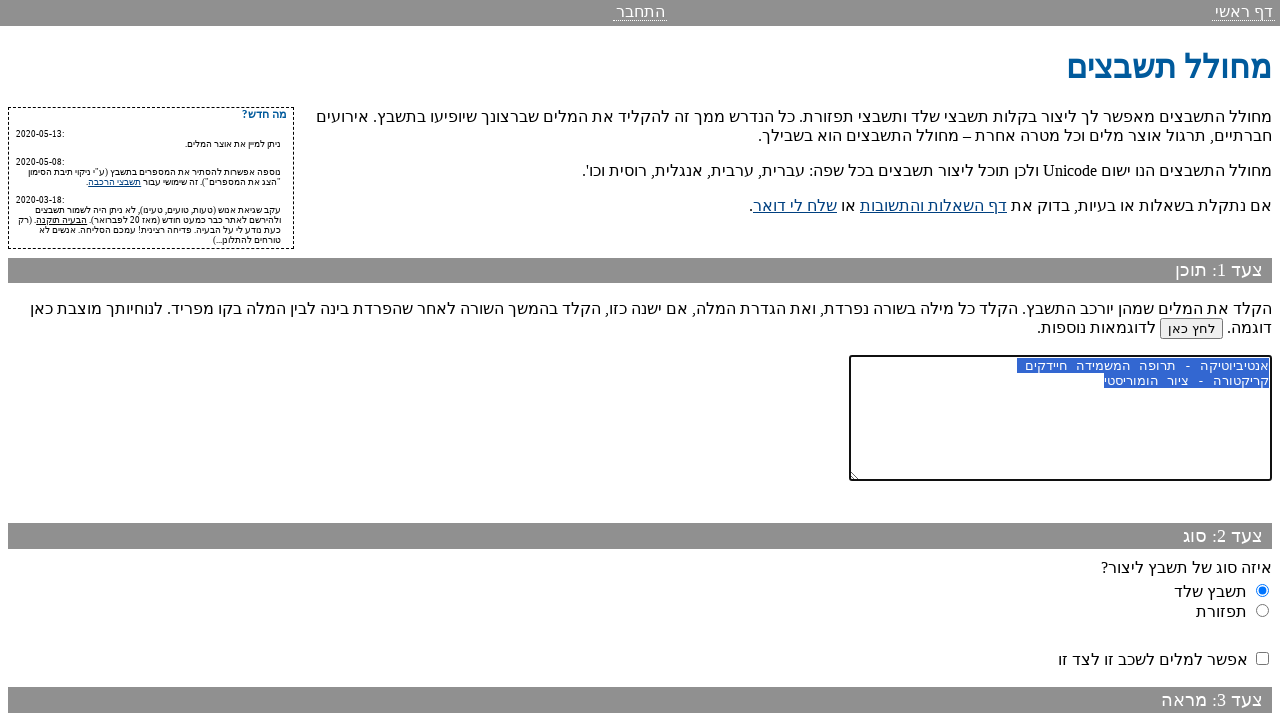

Filled definitions area with sample Hebrew words and definitions on internal:text="\u05d0\u05e0\u05d8\u05d9\u05d1\u05d9\u05d5\u05d8\u05d9\u05e7\u05d
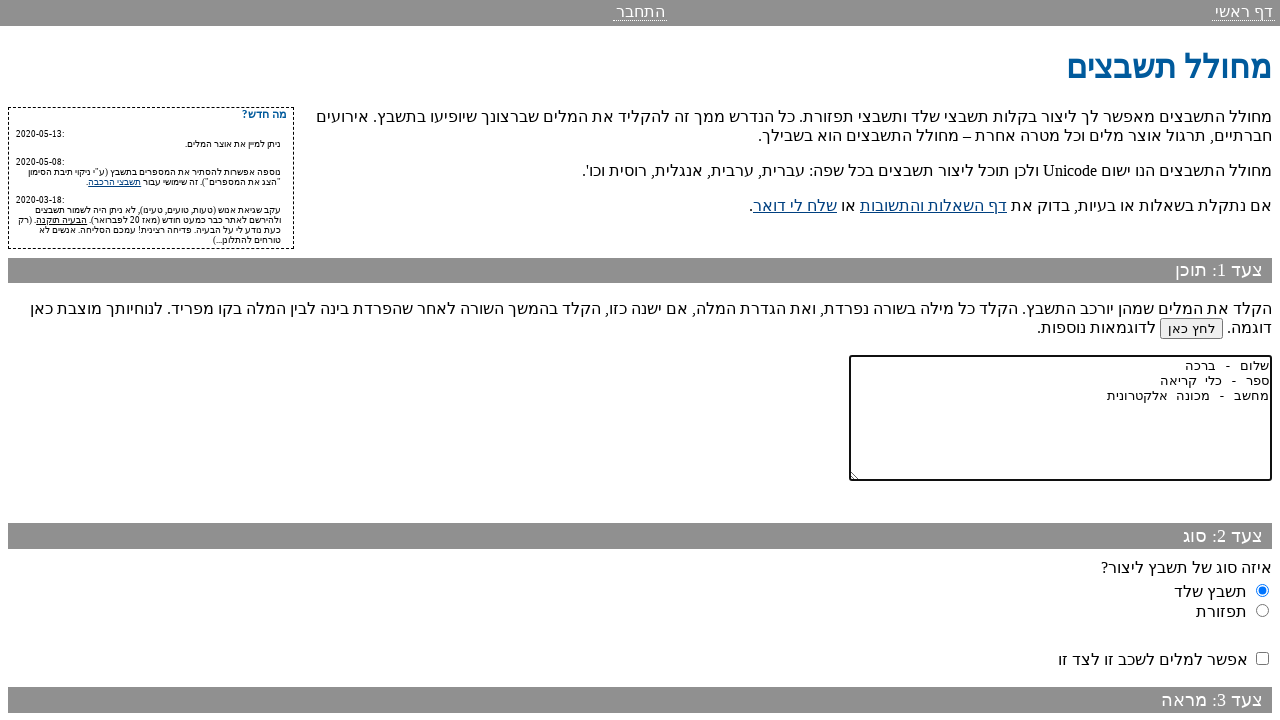

Clicked the 'Build the crossword' button at (1219, 624) on internal:role=button[name="בנה את התשבץ"i]
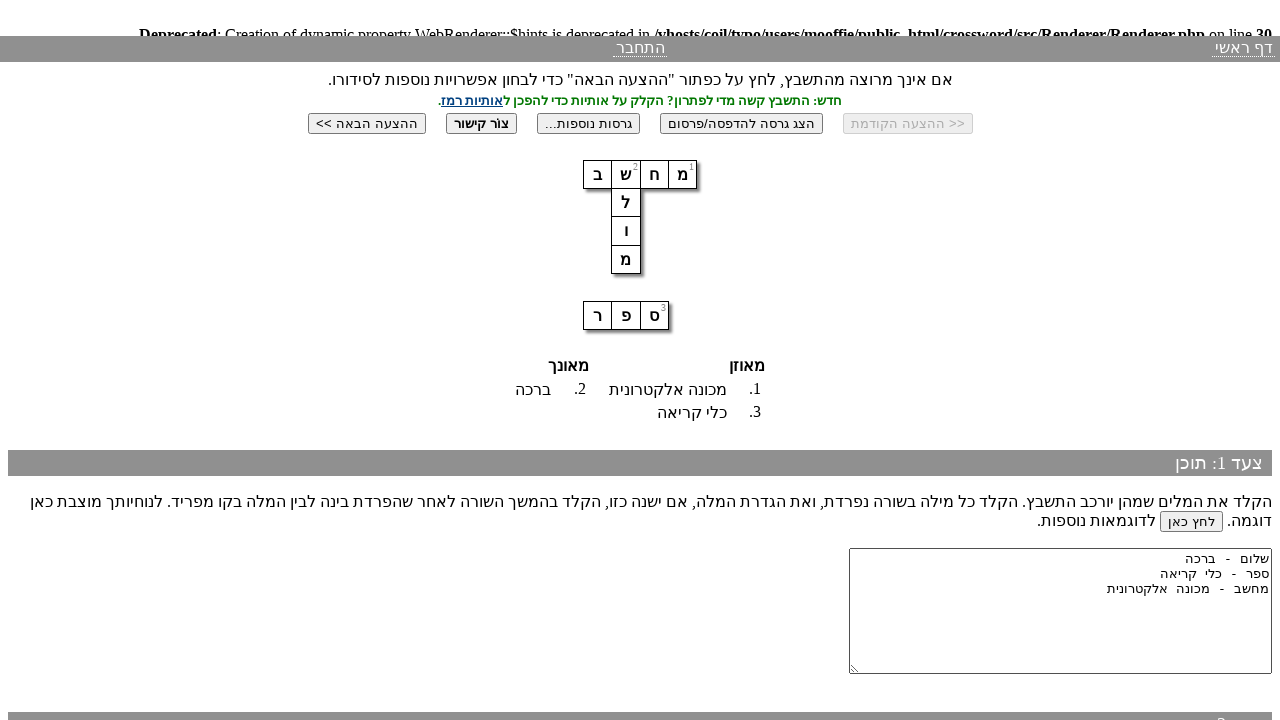

Clicked the 'Create link' button to generate the crossword puzzle at (481, 123) on internal:role=button[name="צוֹר קישור"i]
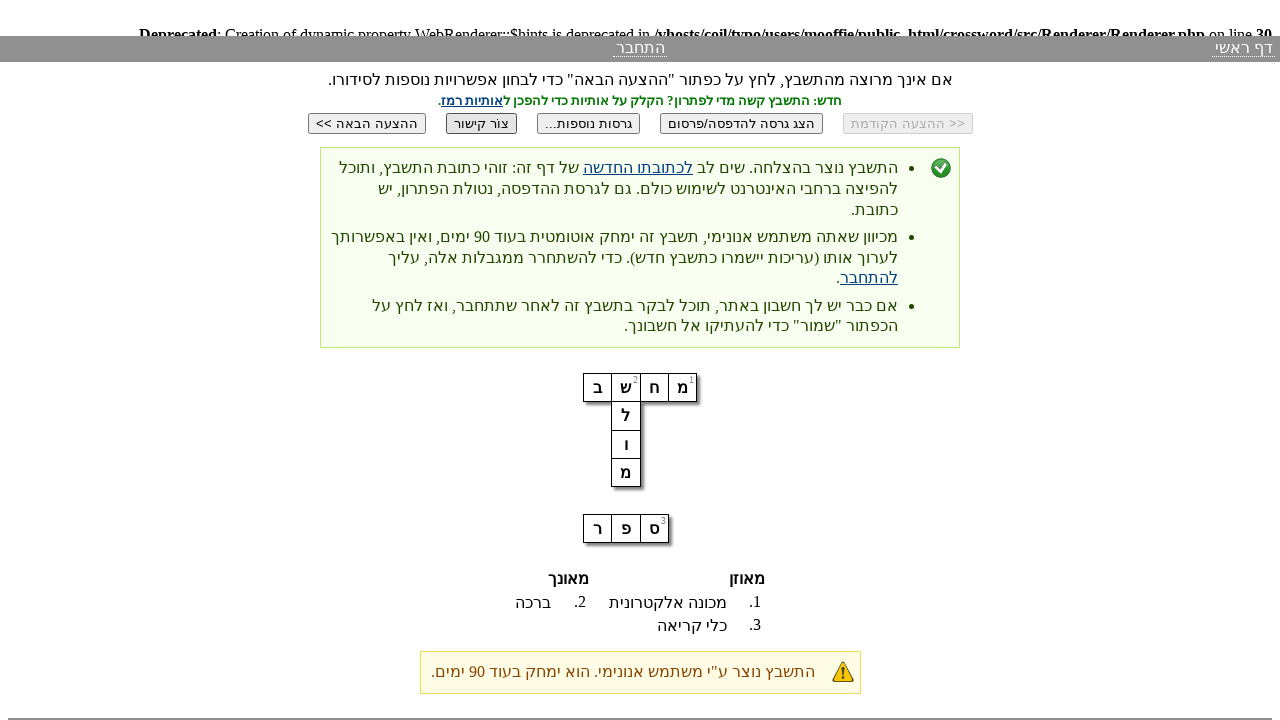

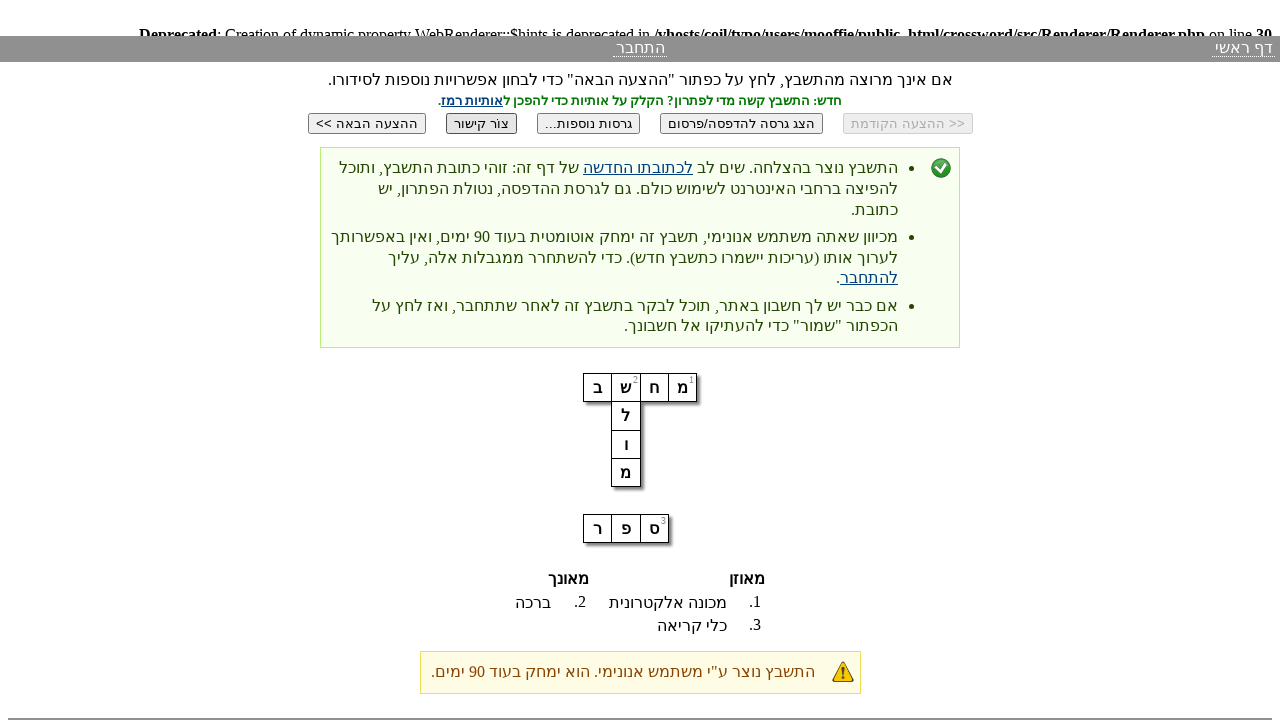